Tests filtering to show only active (not completed) todo items by clicking the Active filter link.

Starting URL: https://demo.playwright.dev/todomvc

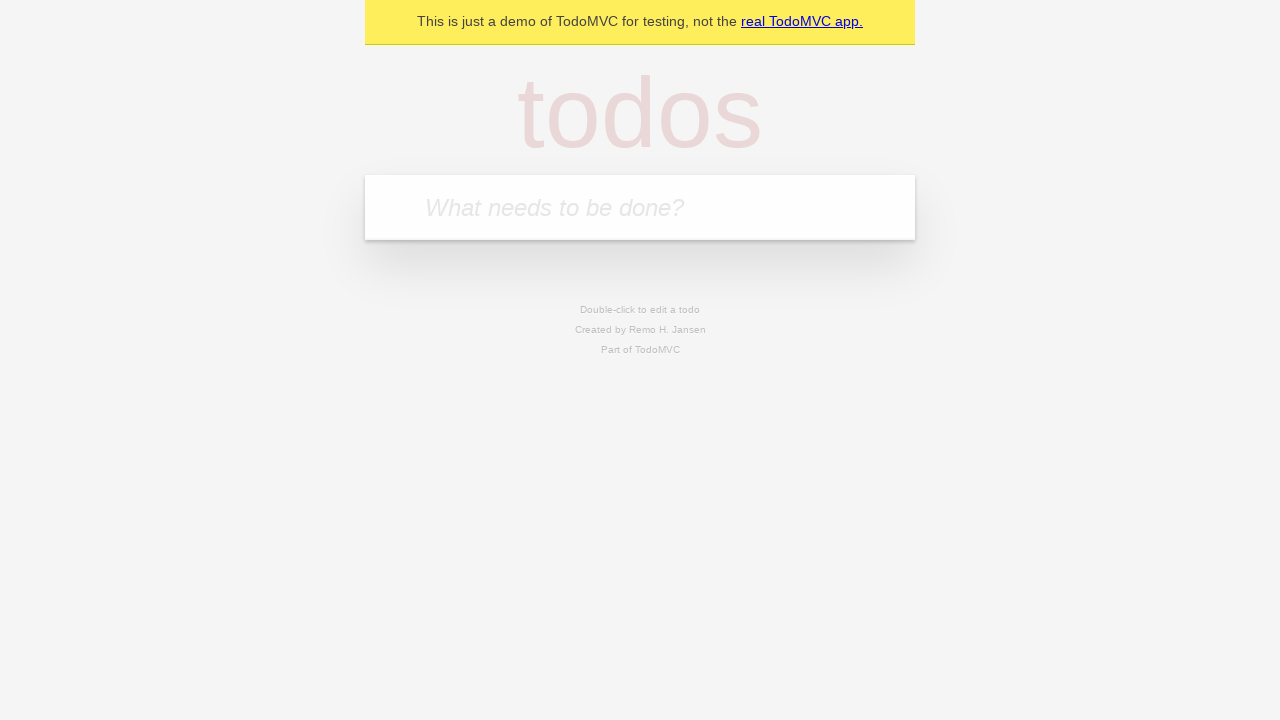

Filled todo input with 'buy some cheese' on internal:attr=[placeholder="What needs to be done?"i]
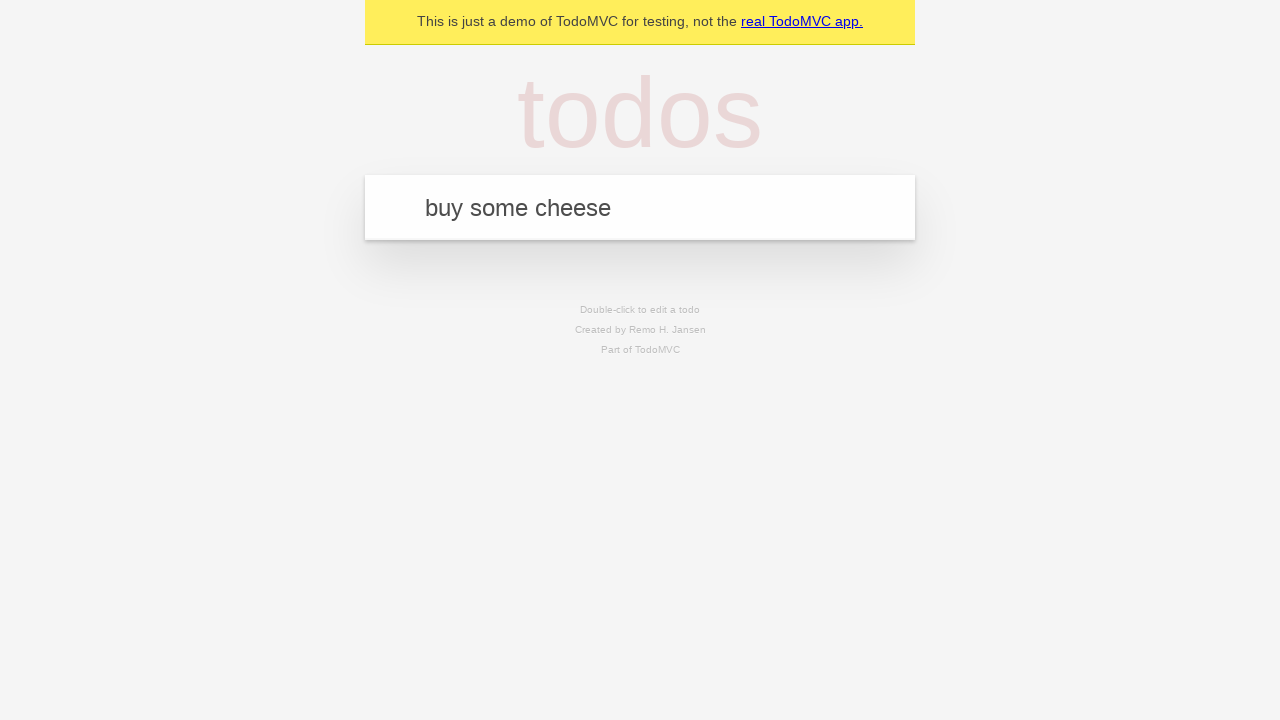

Pressed Enter to create todo 'buy some cheese' on internal:attr=[placeholder="What needs to be done?"i]
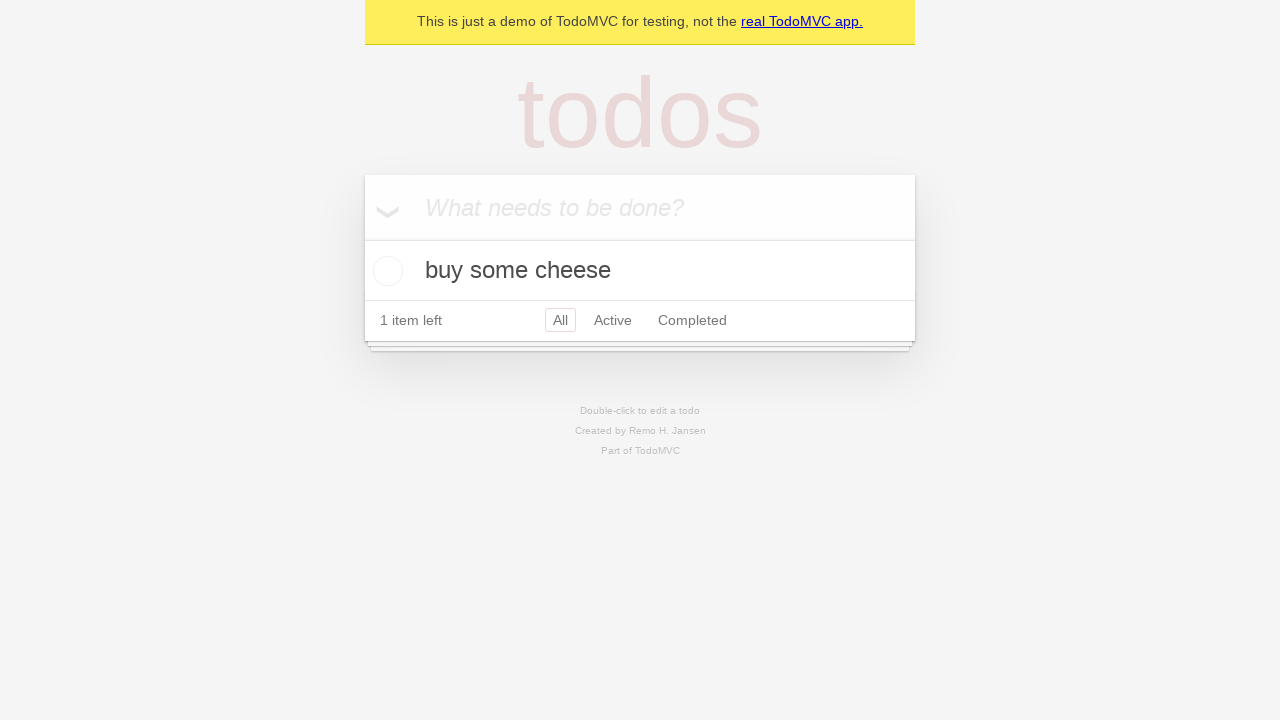

Filled todo input with 'feed the cat' on internal:attr=[placeholder="What needs to be done?"i]
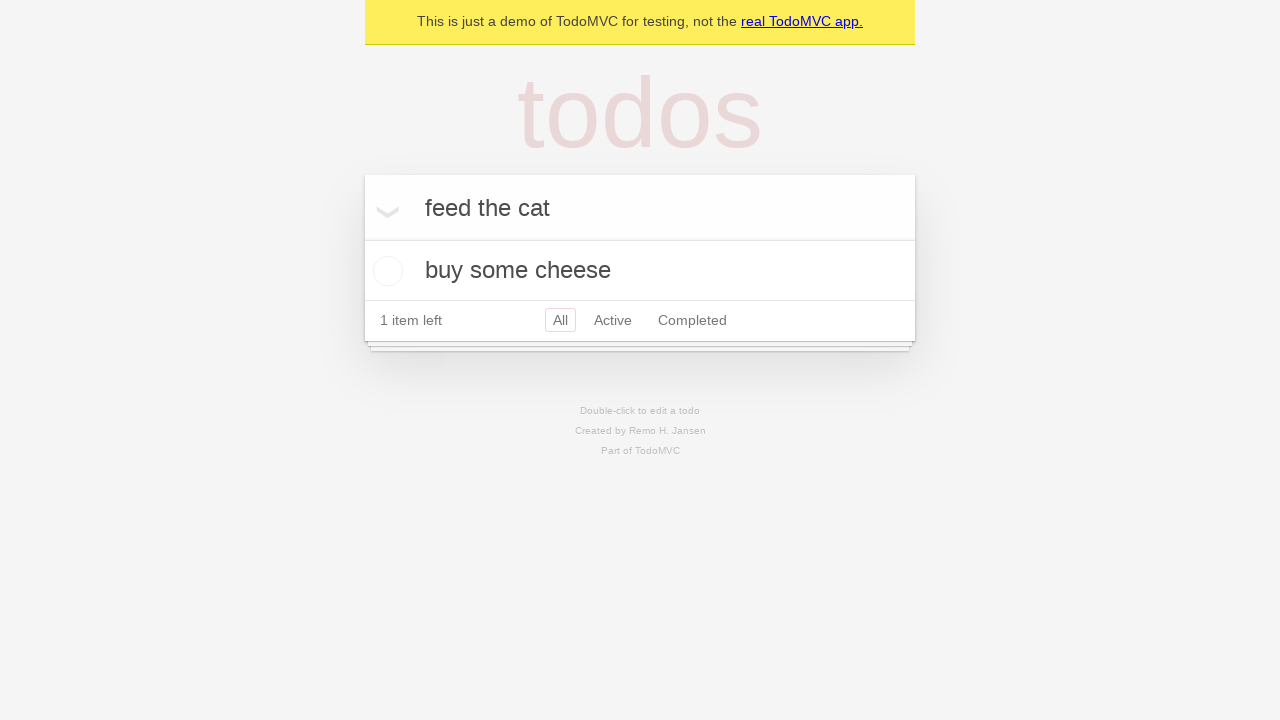

Pressed Enter to create todo 'feed the cat' on internal:attr=[placeholder="What needs to be done?"i]
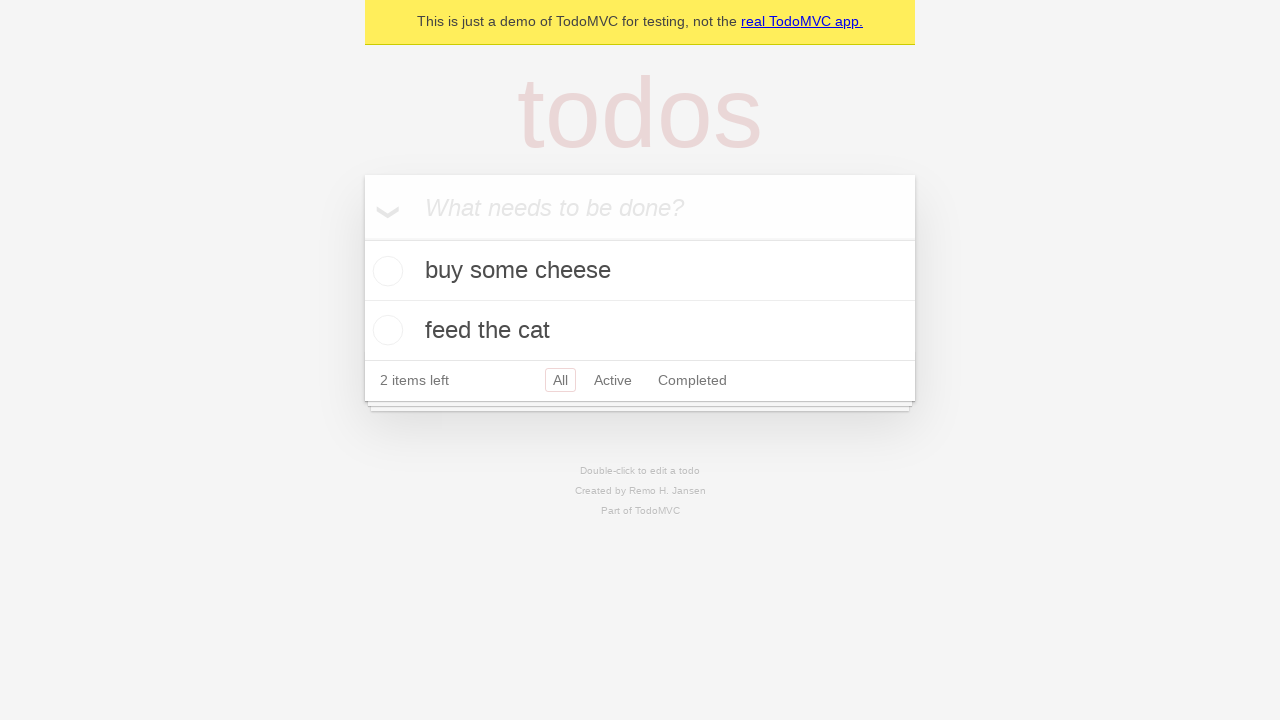

Filled todo input with 'book a doctors appointment' on internal:attr=[placeholder="What needs to be done?"i]
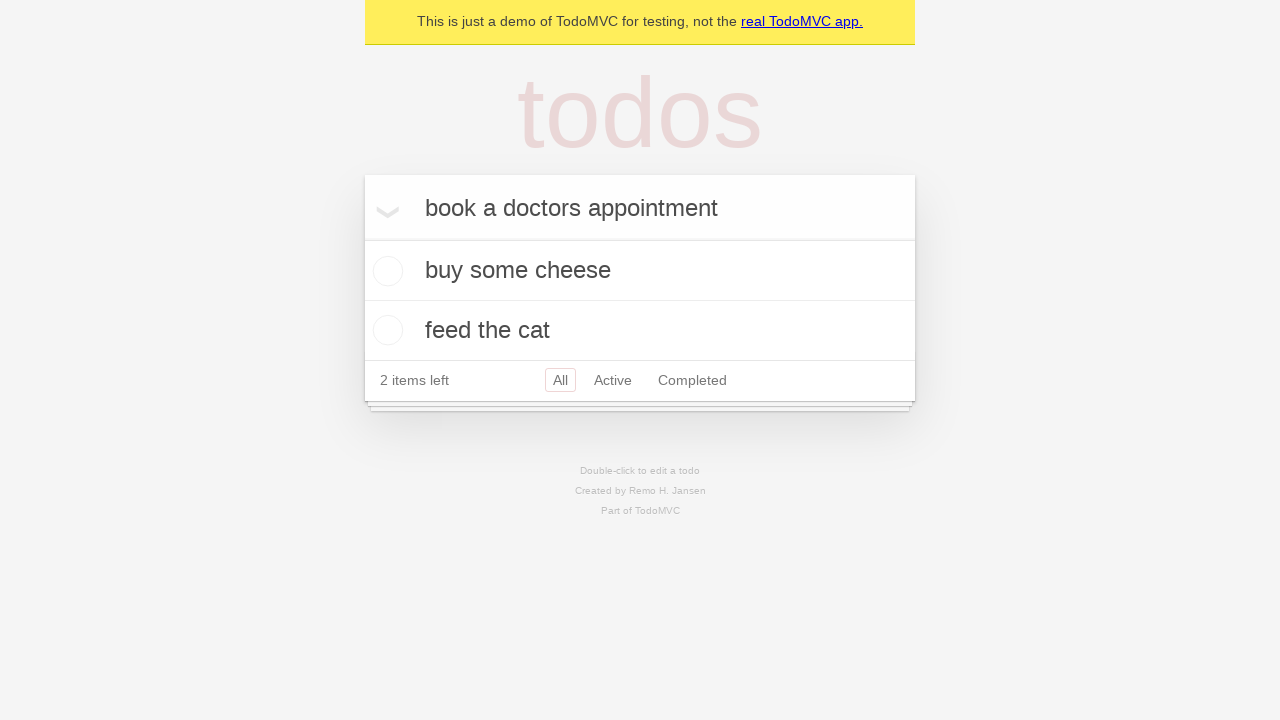

Pressed Enter to create todo 'book a doctors appointment' on internal:attr=[placeholder="What needs to be done?"i]
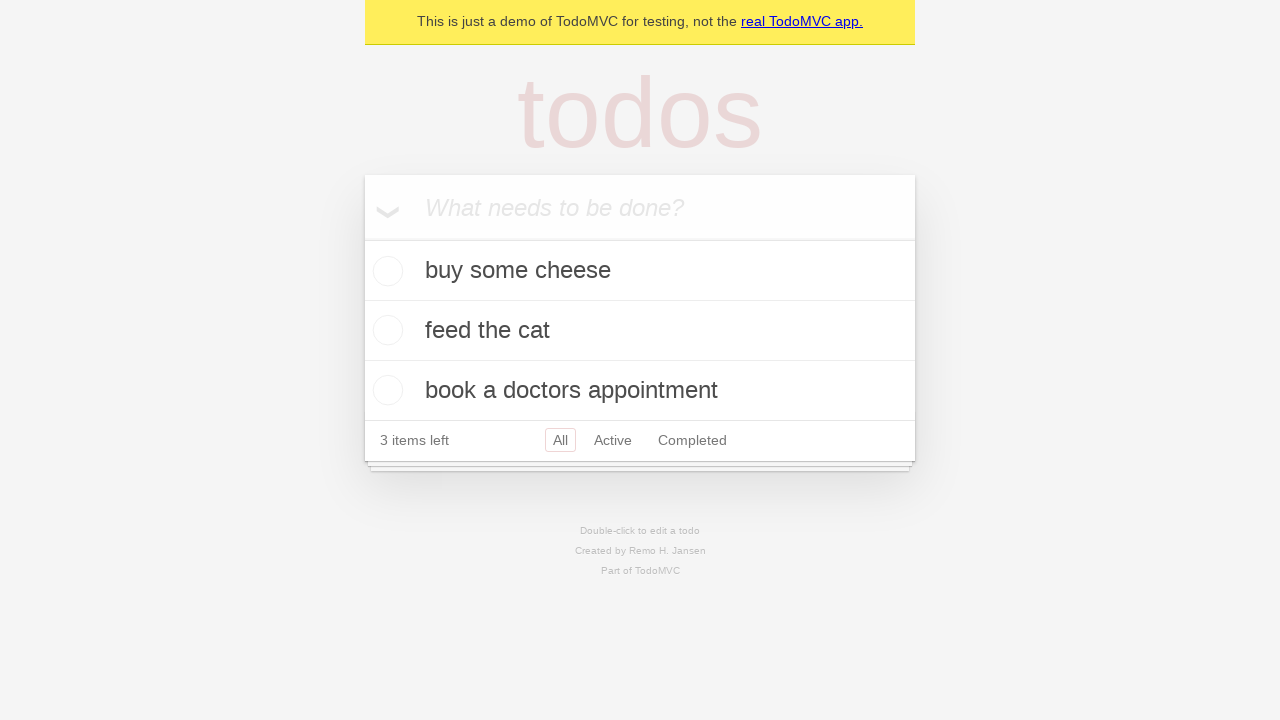

Waited for all 3 todos to be created
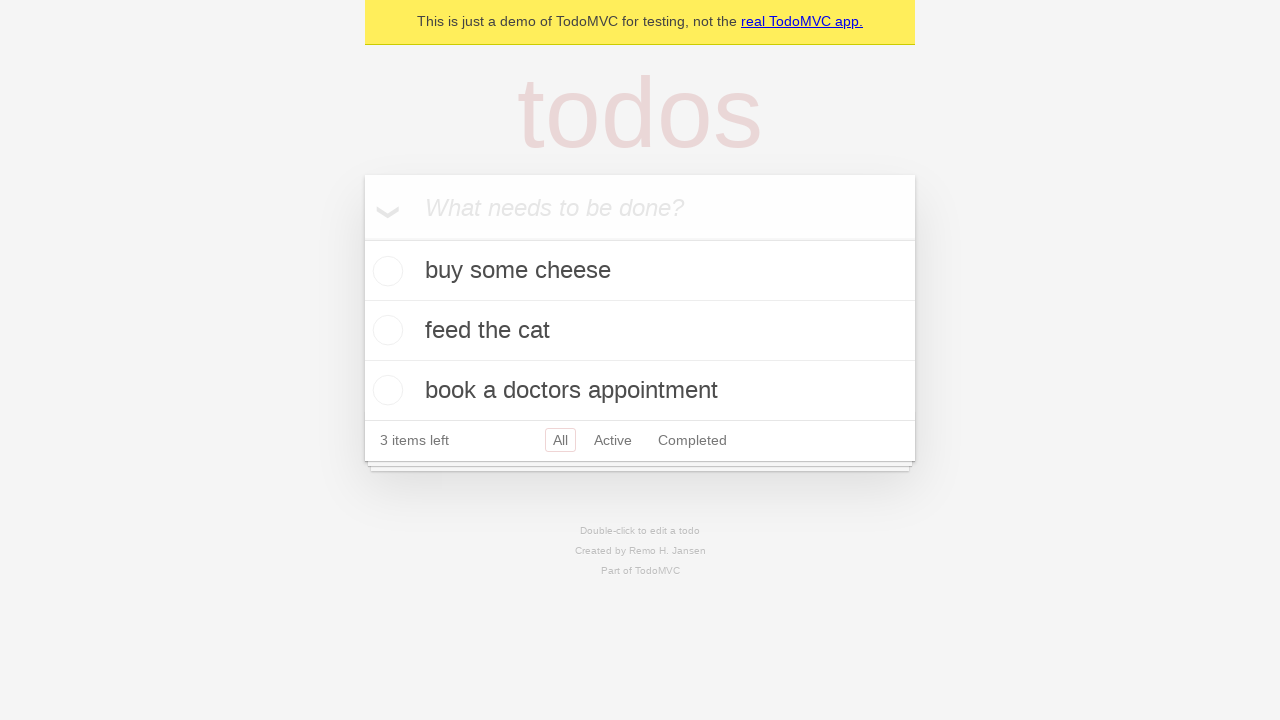

Checked second todo item as complete at (385, 330) on [data-testid='todo-item'] >> nth=1 >> internal:role=checkbox
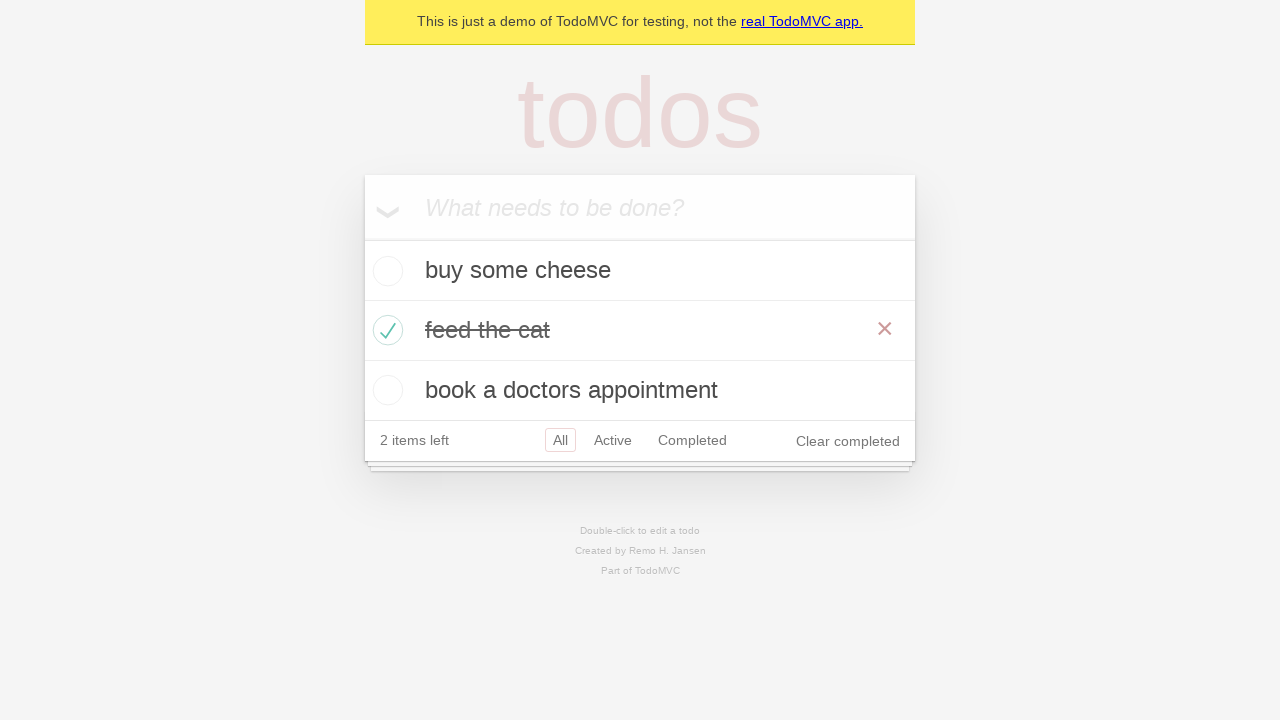

Clicked Active filter link to display only active items at (613, 440) on internal:role=link[name="Active"i]
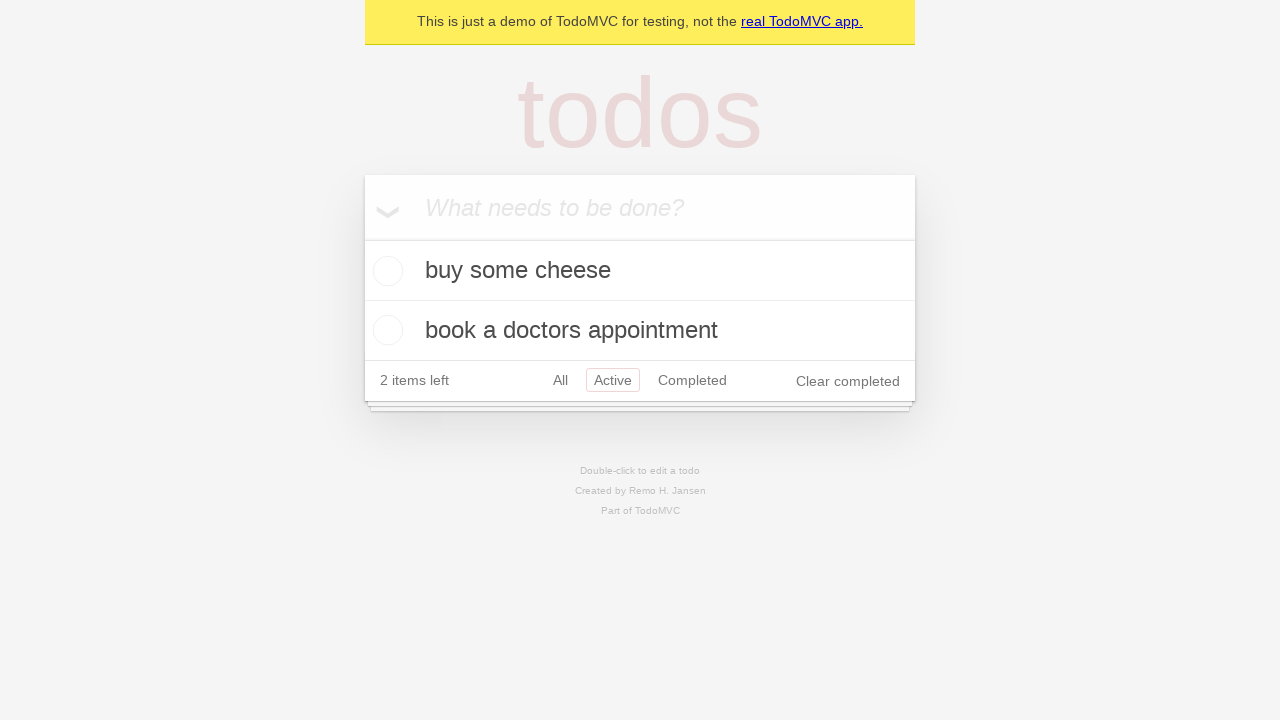

Waited for Active filter to apply
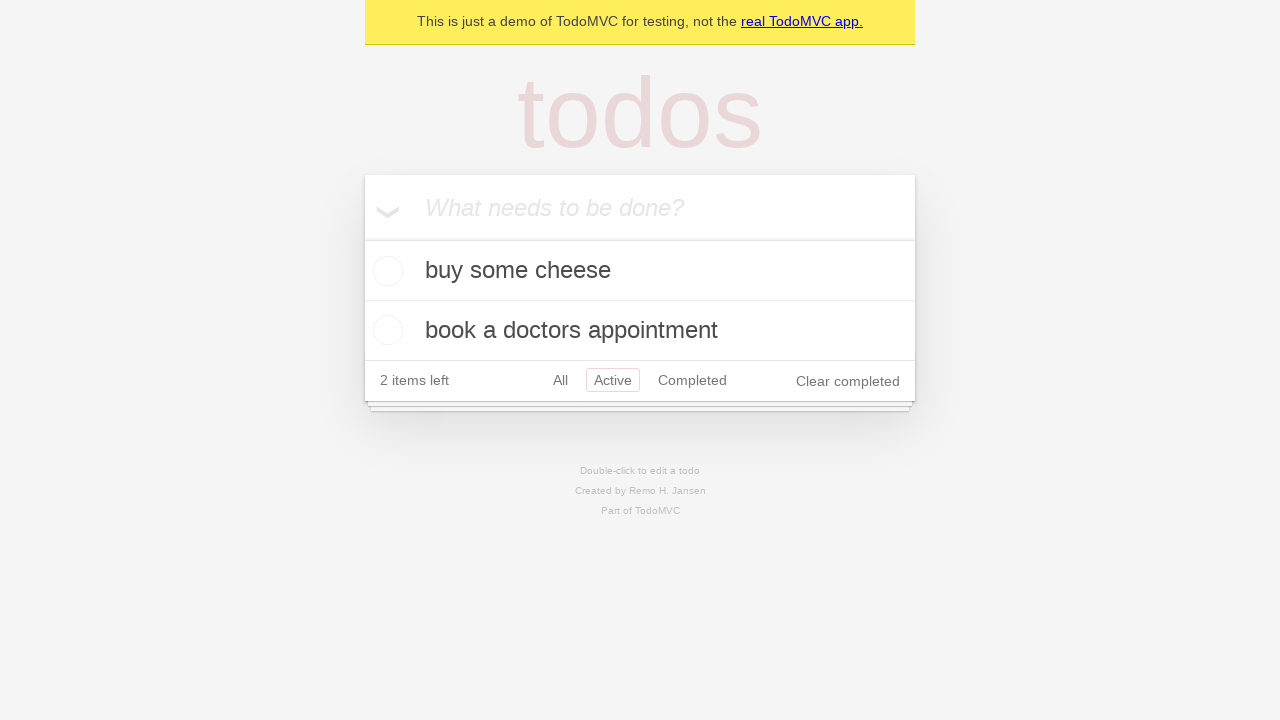

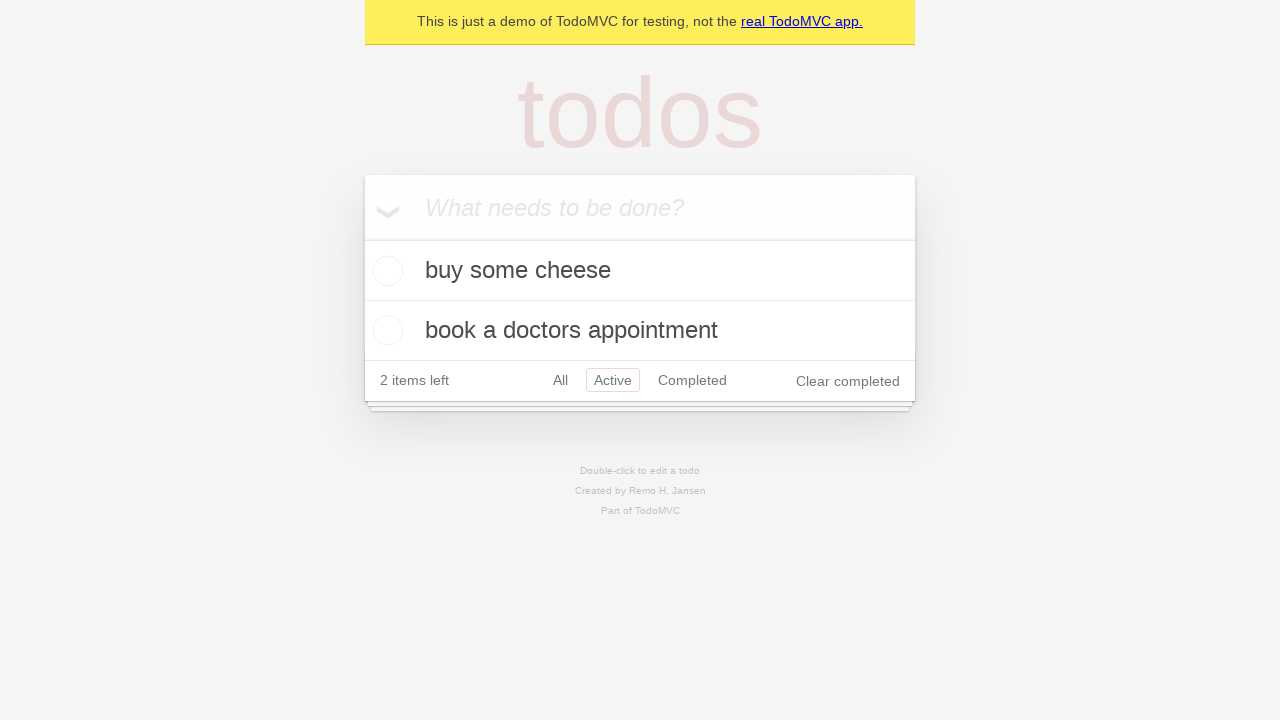